Navigates to the About Us page by clicking the About Us link in the navigation bar

Starting URL: https://www.demoblaze.com/

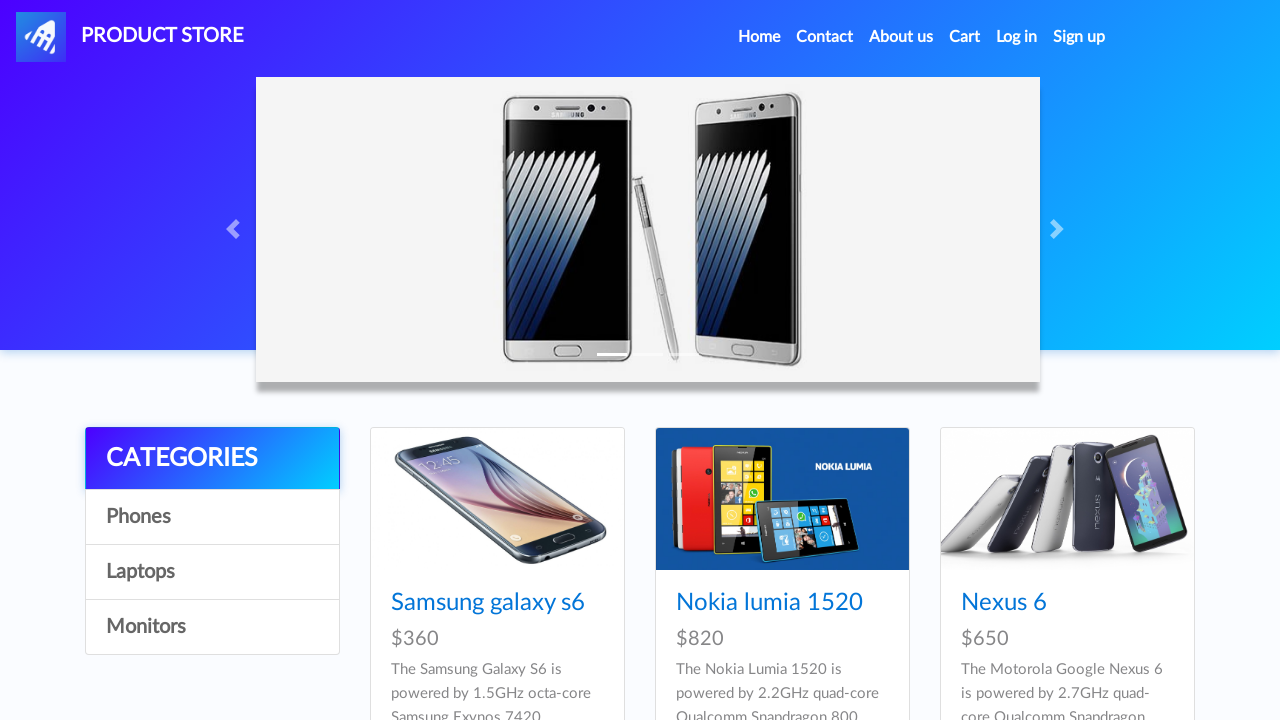

Navigated to https://www.demoblaze.com/
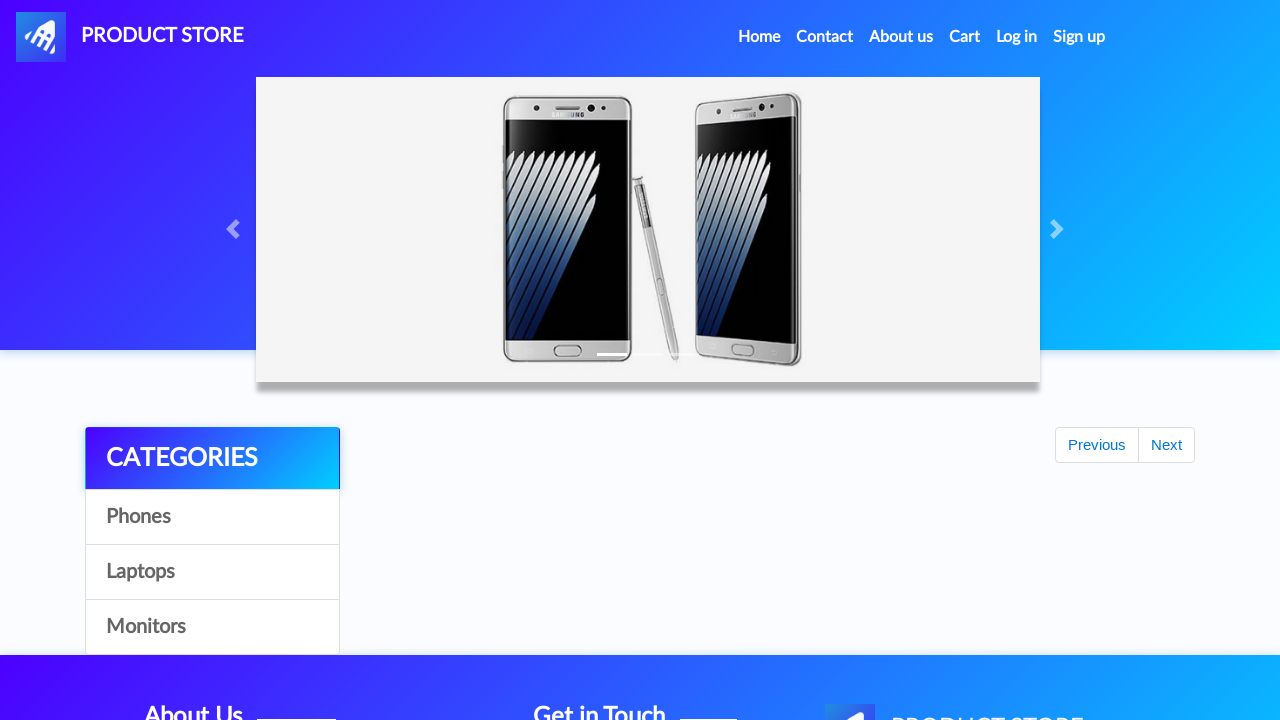

Clicked About Us link in navigation bar at (901, 37) on xpath=//*[@id="navbarExample"]/ul/li[3]/a
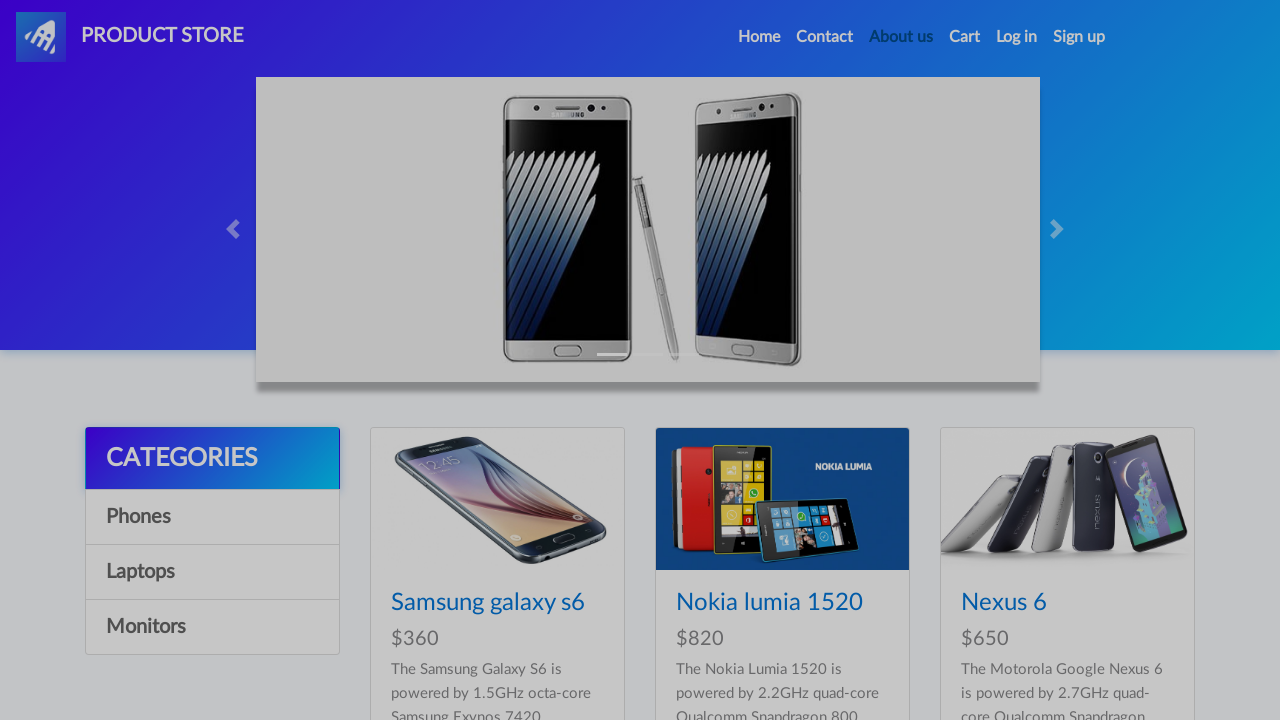

About Us page loaded successfully
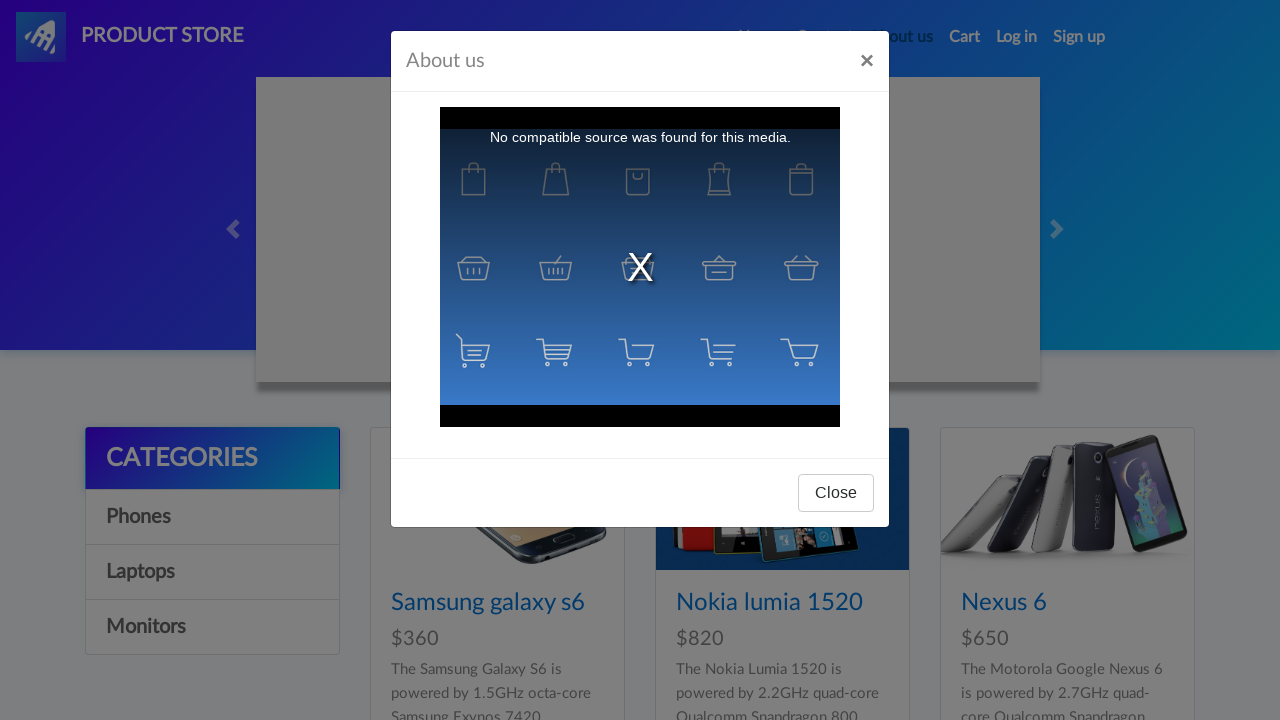

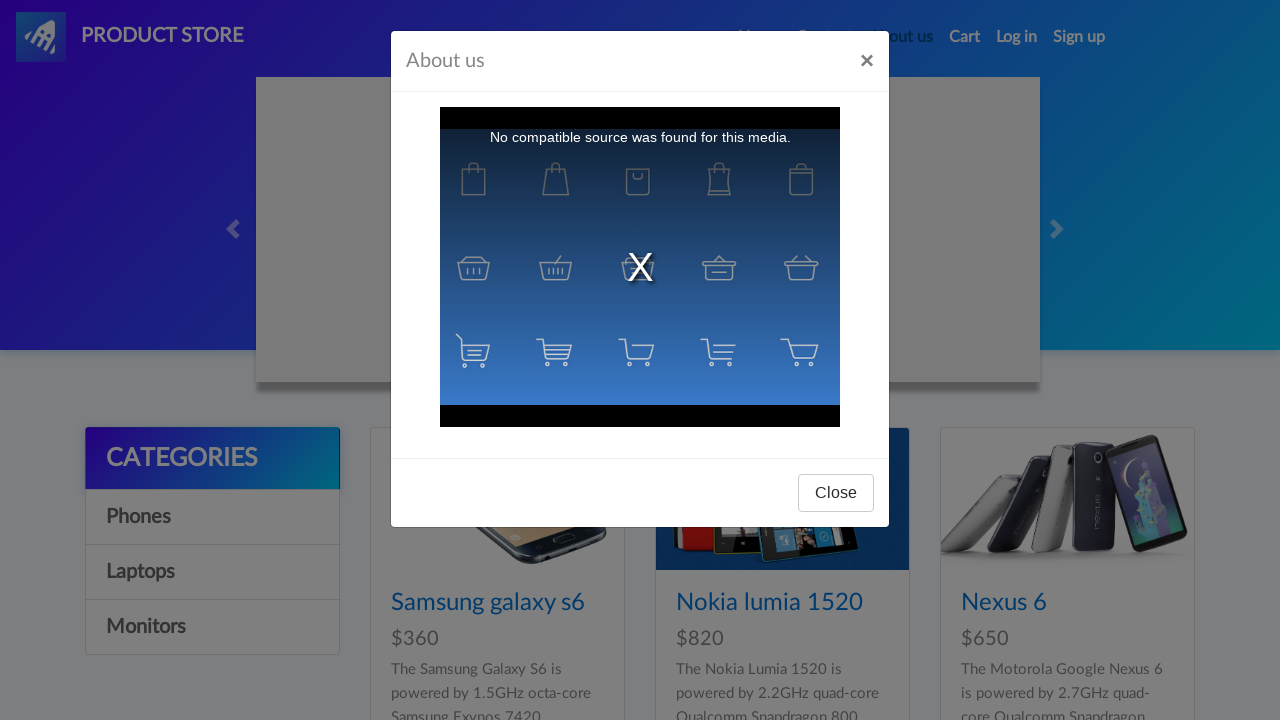